Tests a multi-step form flow by clicking a dynamically calculated link text, then filling out a form with personal information (first name, last name, city, country) and submitting it.

Starting URL: http://suninjuly.github.io/find_link_text

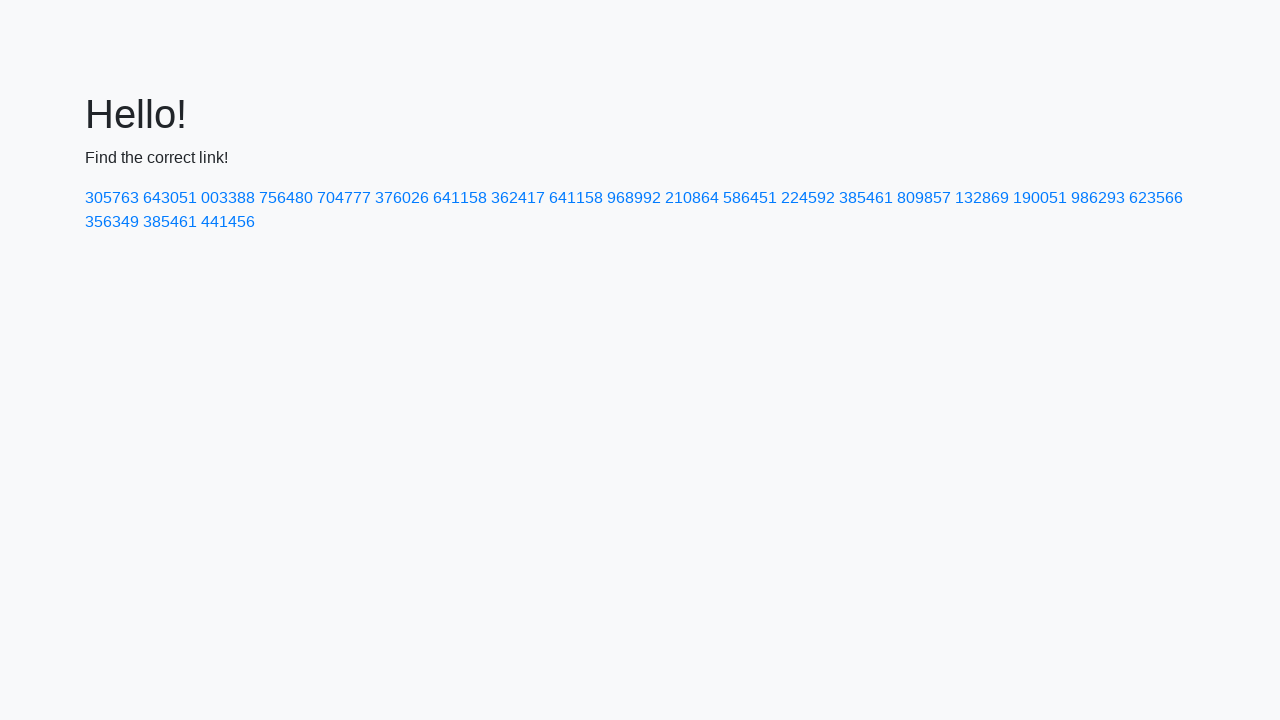

Clicked link with dynamically calculated text '224592' at (808, 198) on text=224592
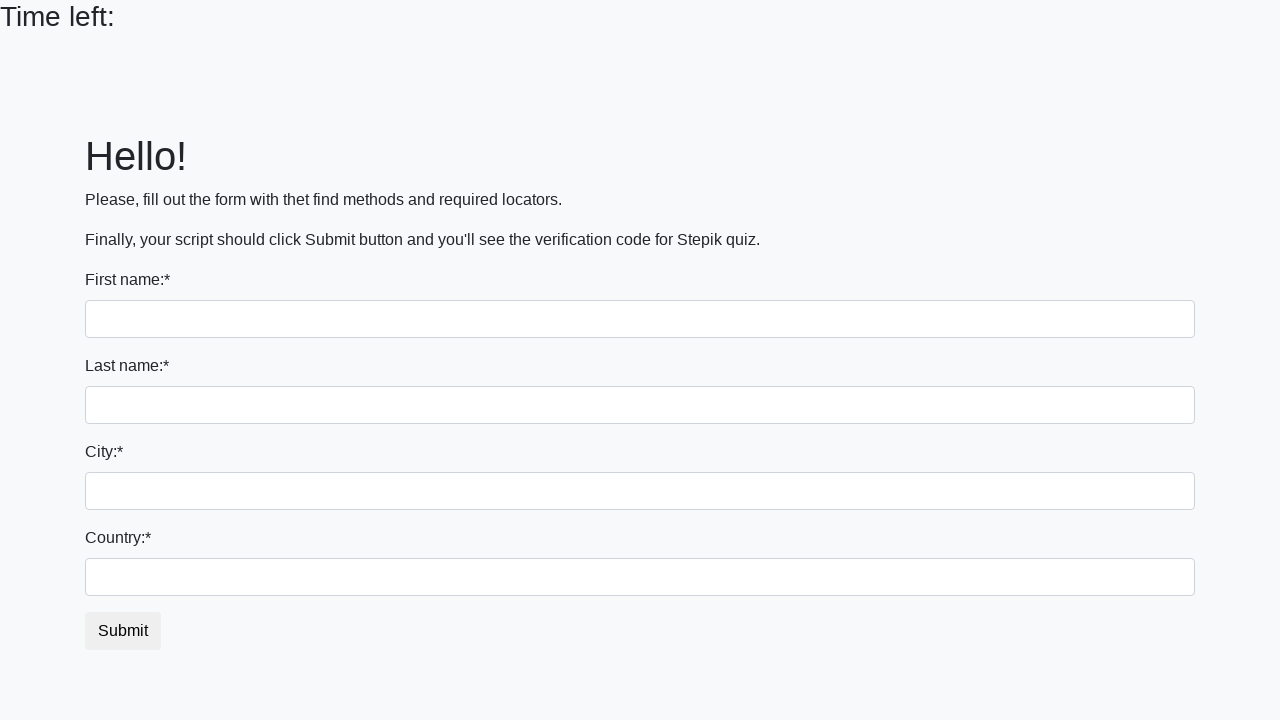

Filled first name field with 'Ivan' on input
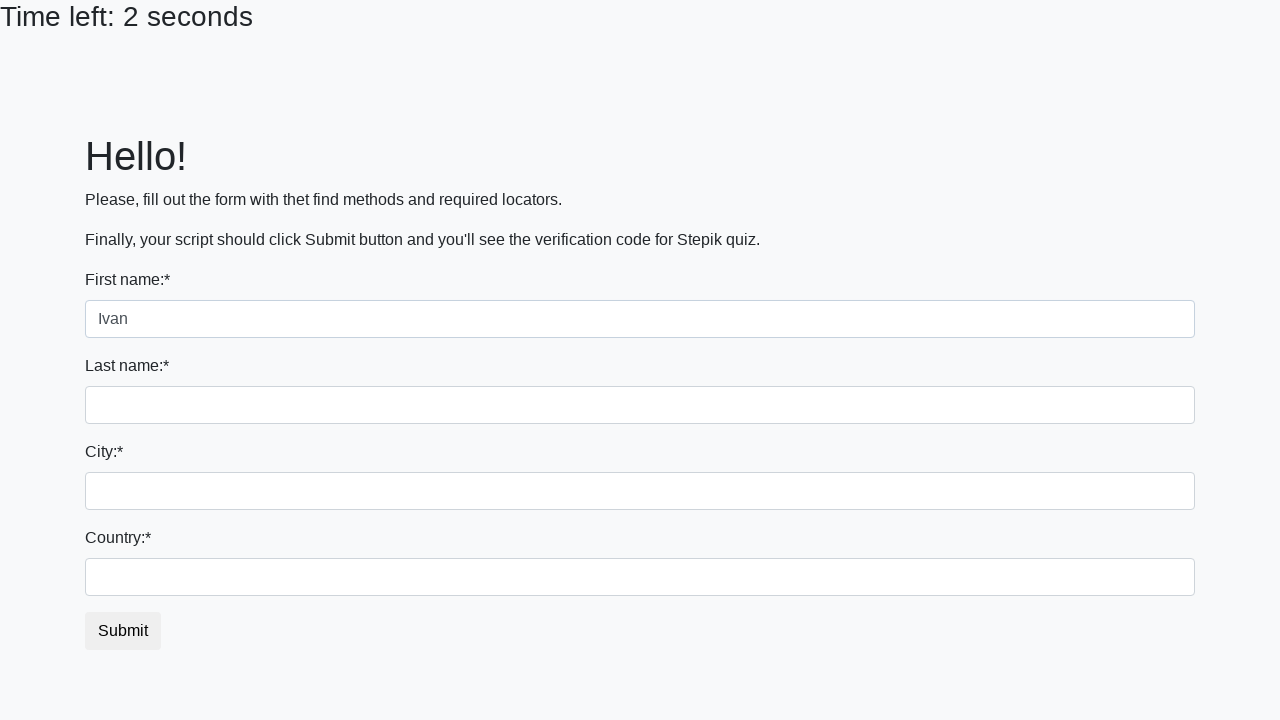

Filled last name field with 'Petrov' on input[name='last_name']
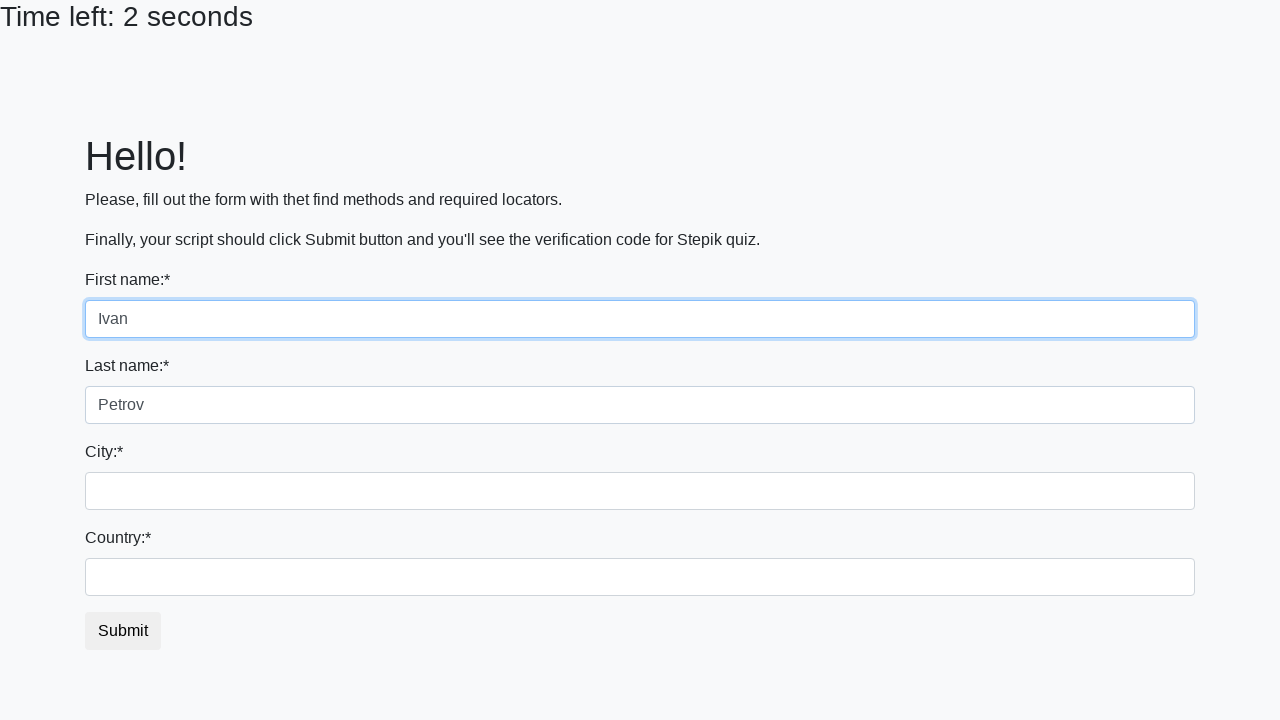

Filled city field with 'Smolensk' on .form-control.city
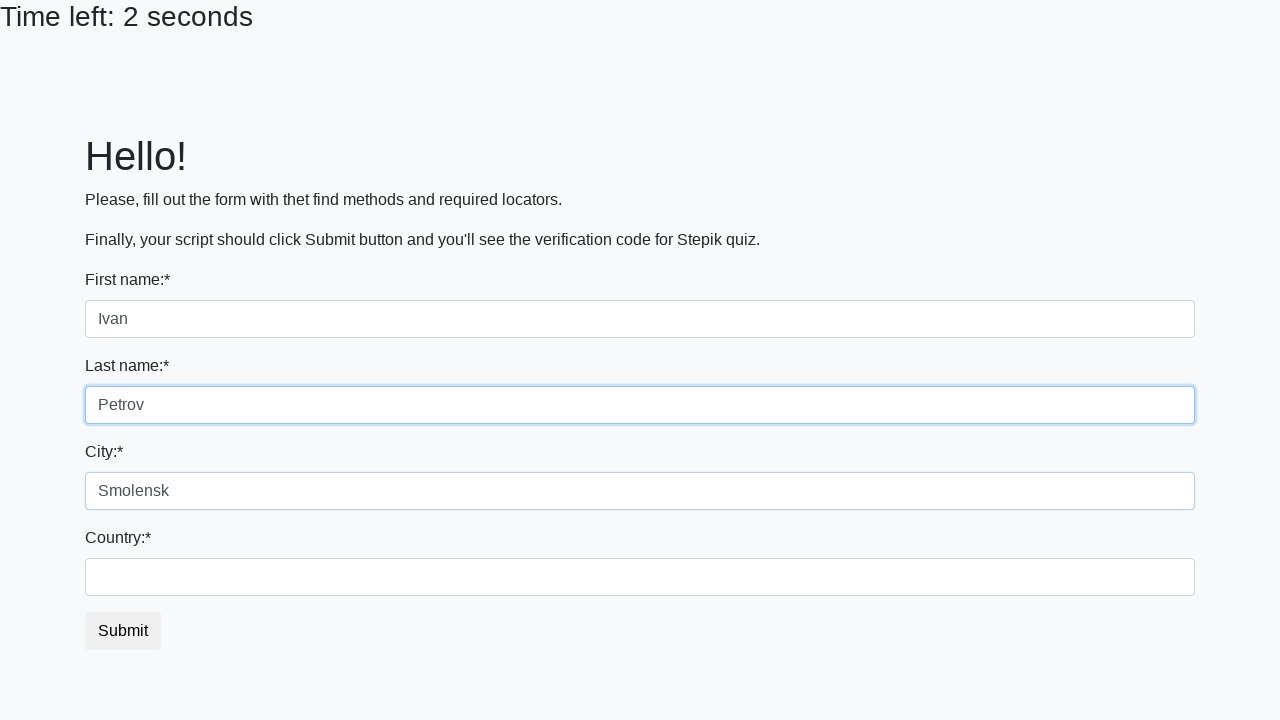

Filled country field with 'Russia' on #country
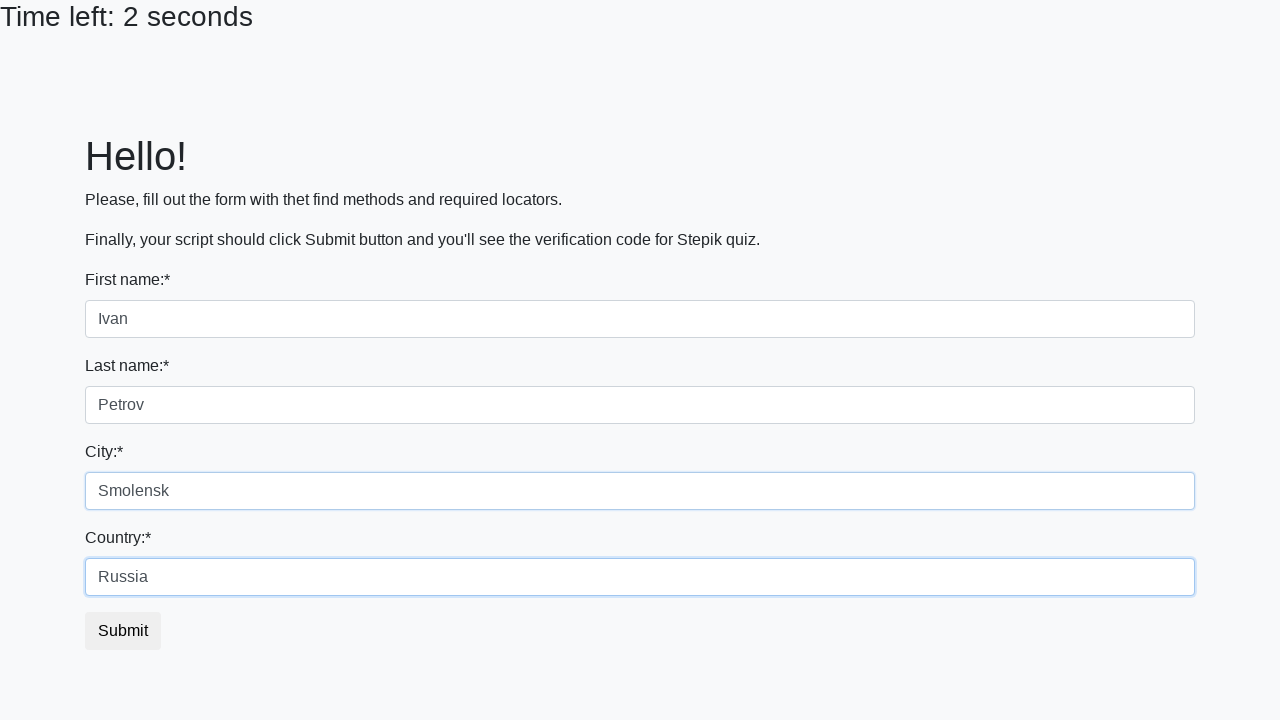

Clicked submit button to submit the form at (123, 631) on button.btn
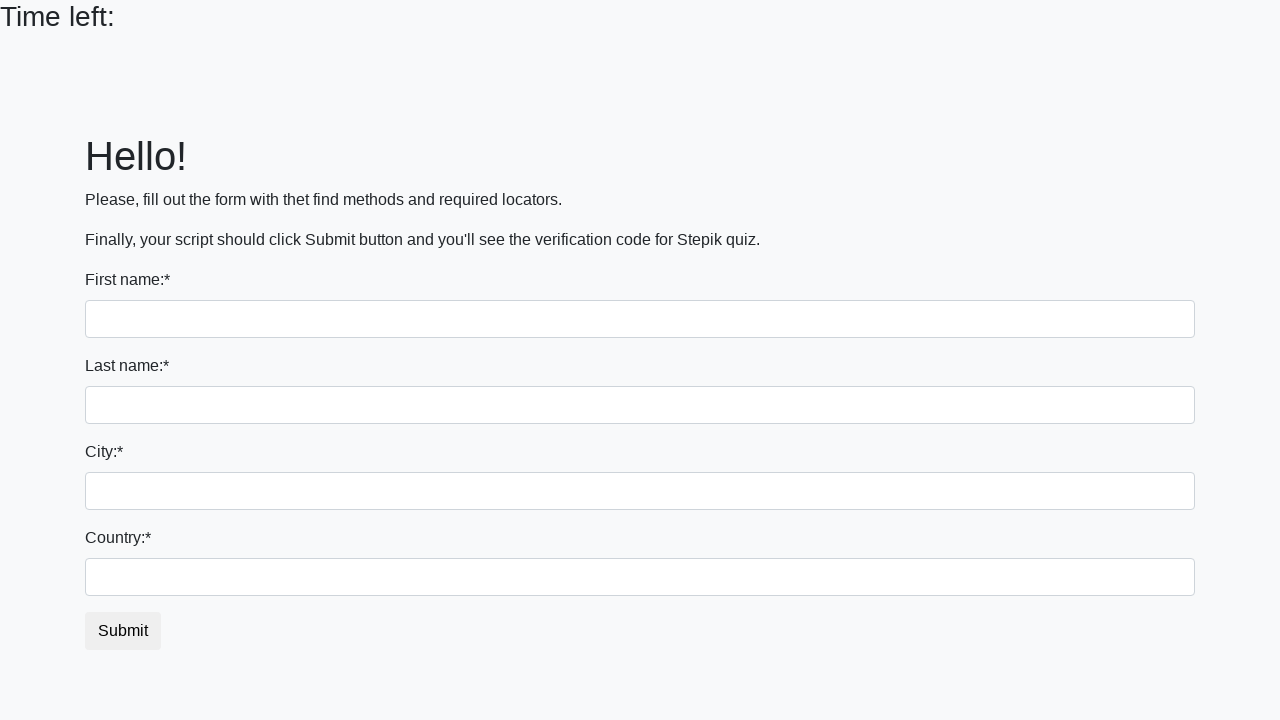

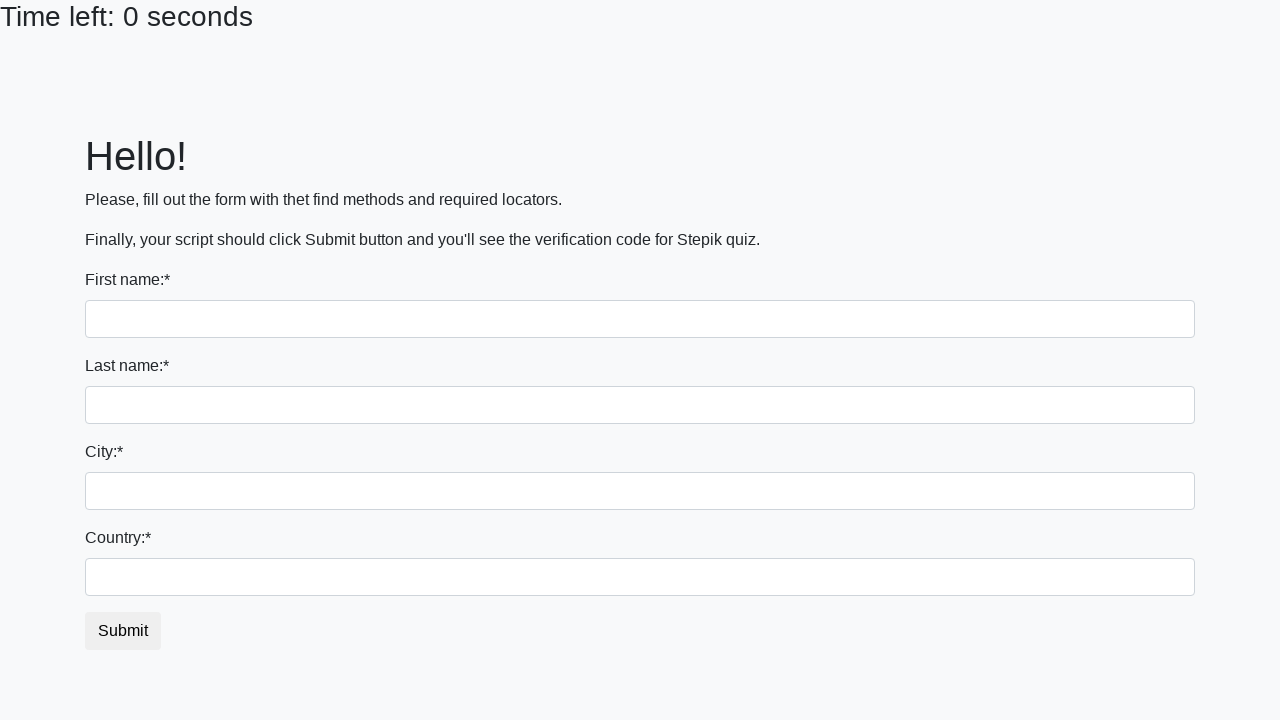